Tests multi-select dropdown functionality by switching to an iframe and interacting with a multi-select dropdown element

Starting URL: https://www.w3schools.com/tags/tryit.asp?filename=tryhtml_select_multiple

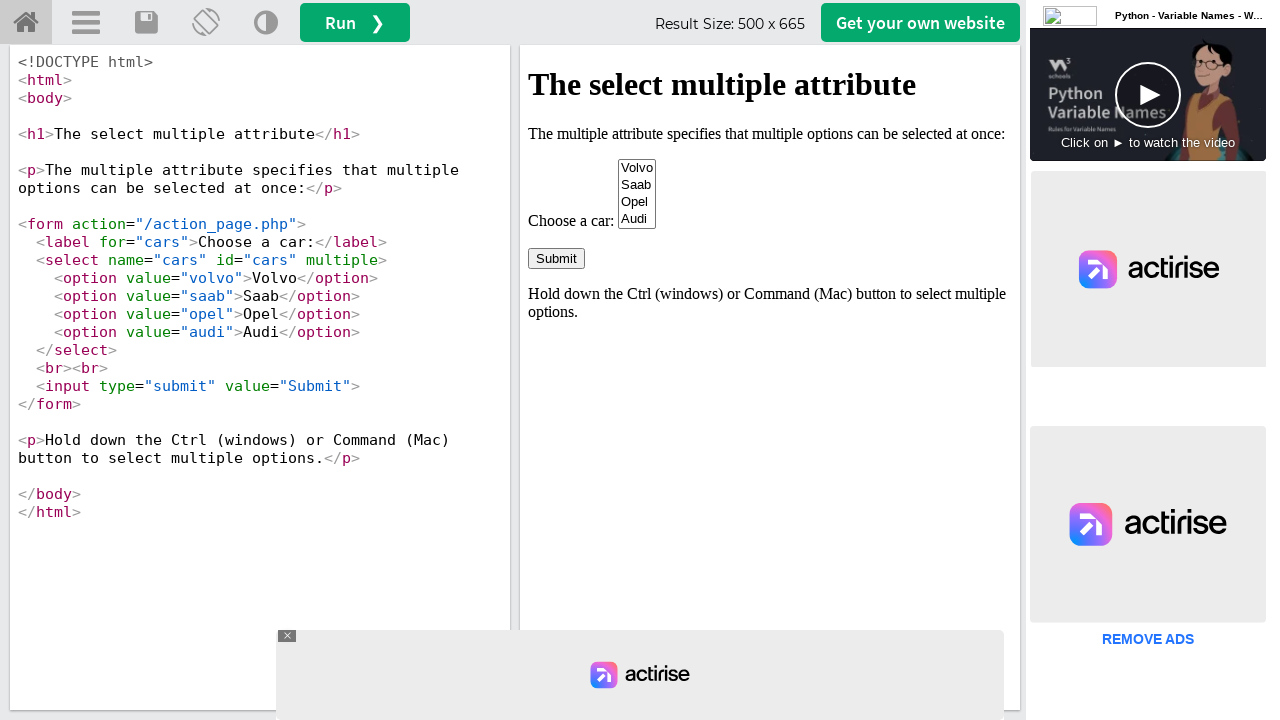

Located iframe#iframeResult containing the dropdown
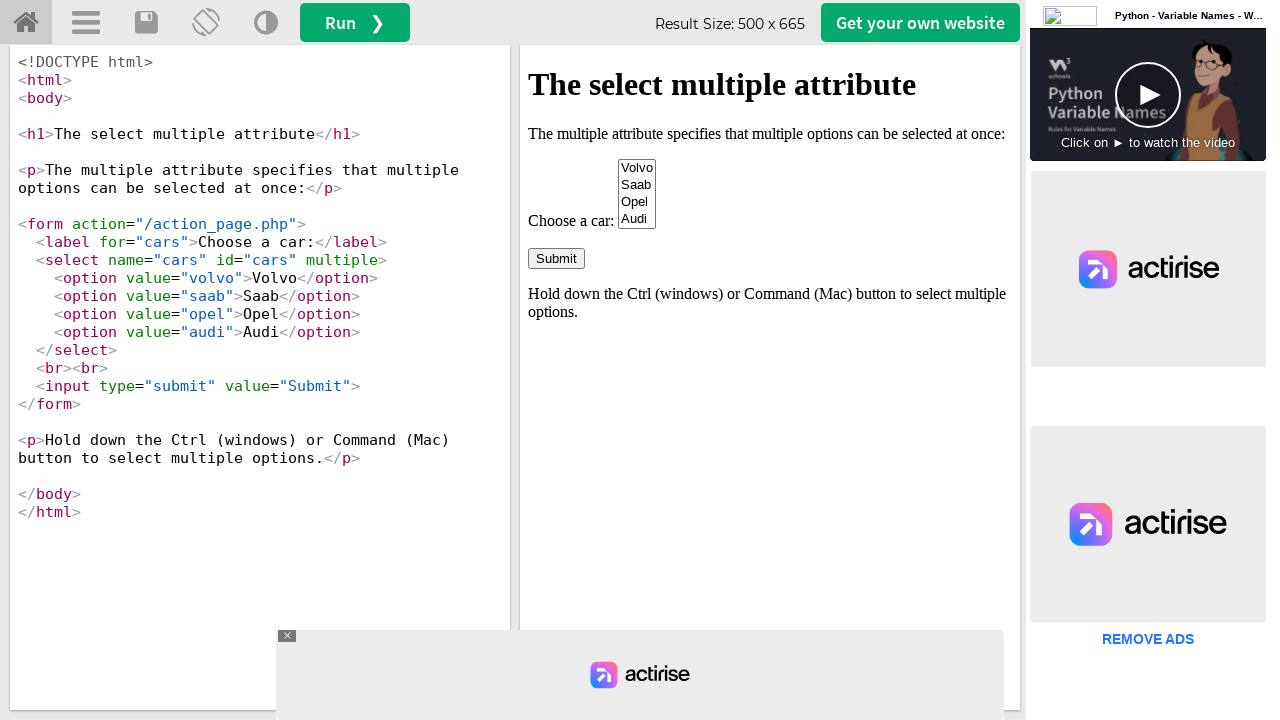

Located multi-select dropdown with name='cars'
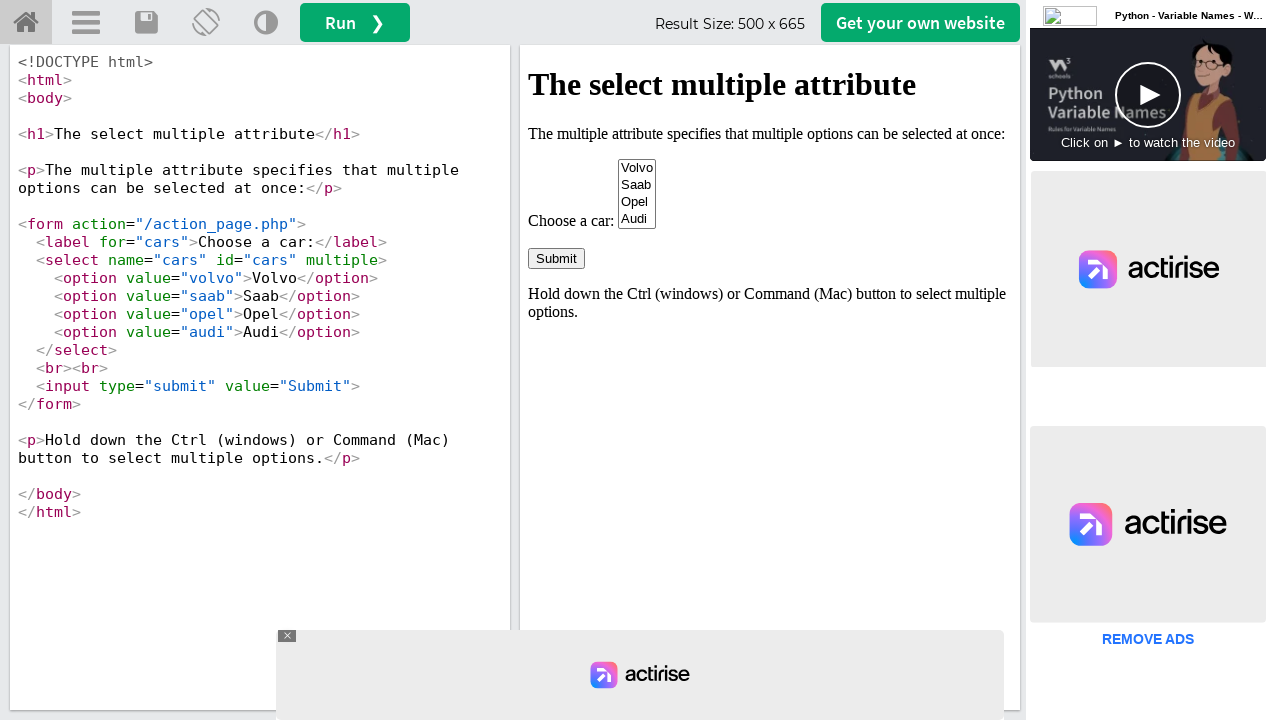

Verified dropdown is multiple select: True
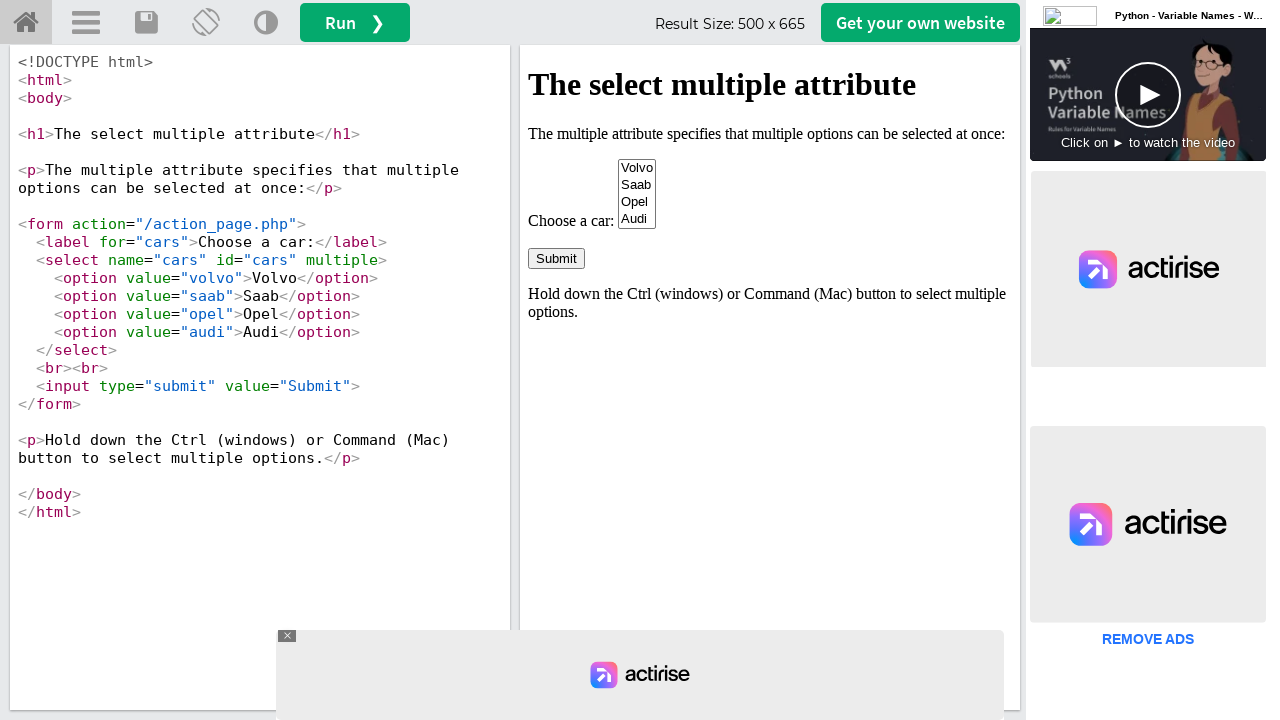

Retrieved all dropdown options (count: 4)
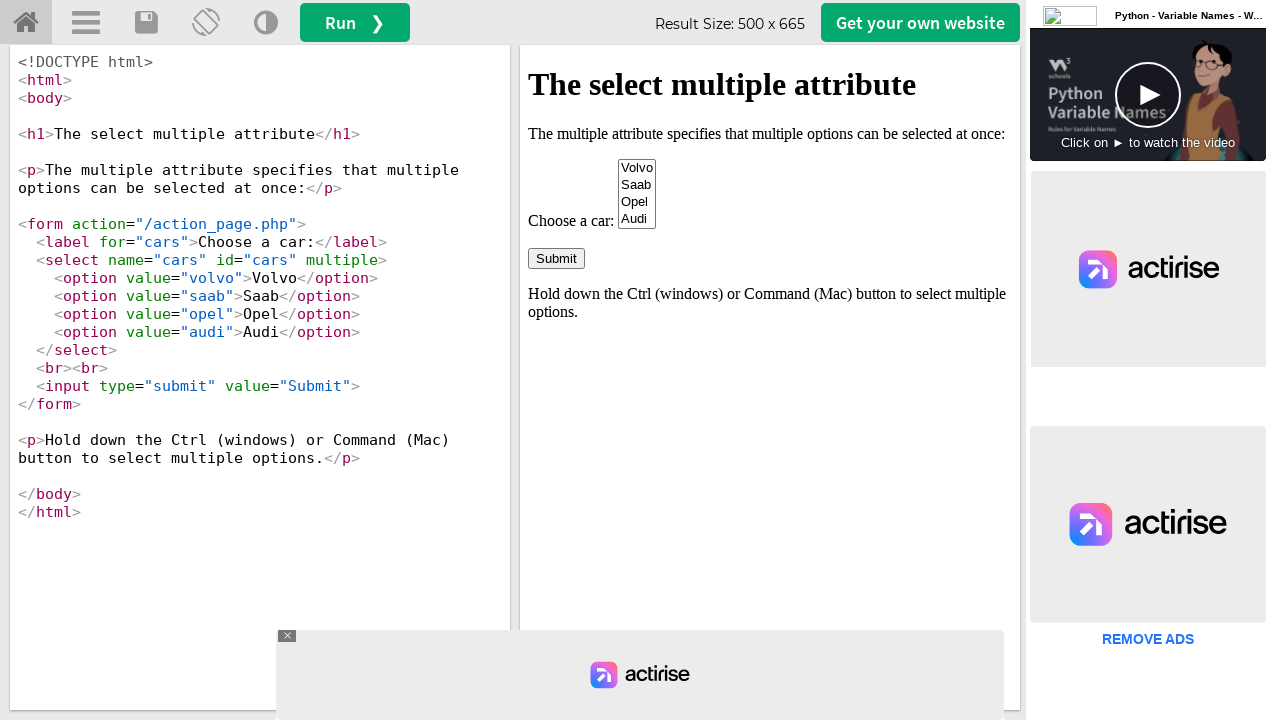

Printed all option texts from dropdown
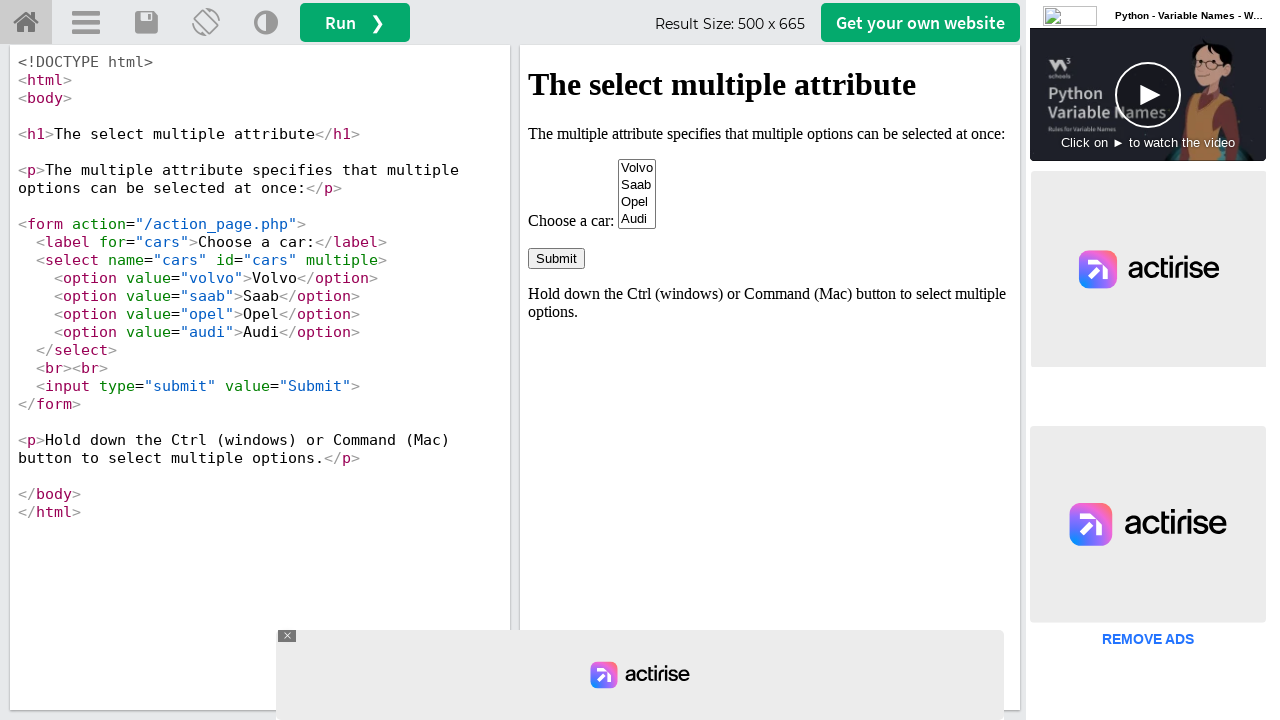

Selected option at index 2 (Fiat) in multi-select dropdown on iframe#iframeResult >> internal:control=enter-frame >> select[name='cars']
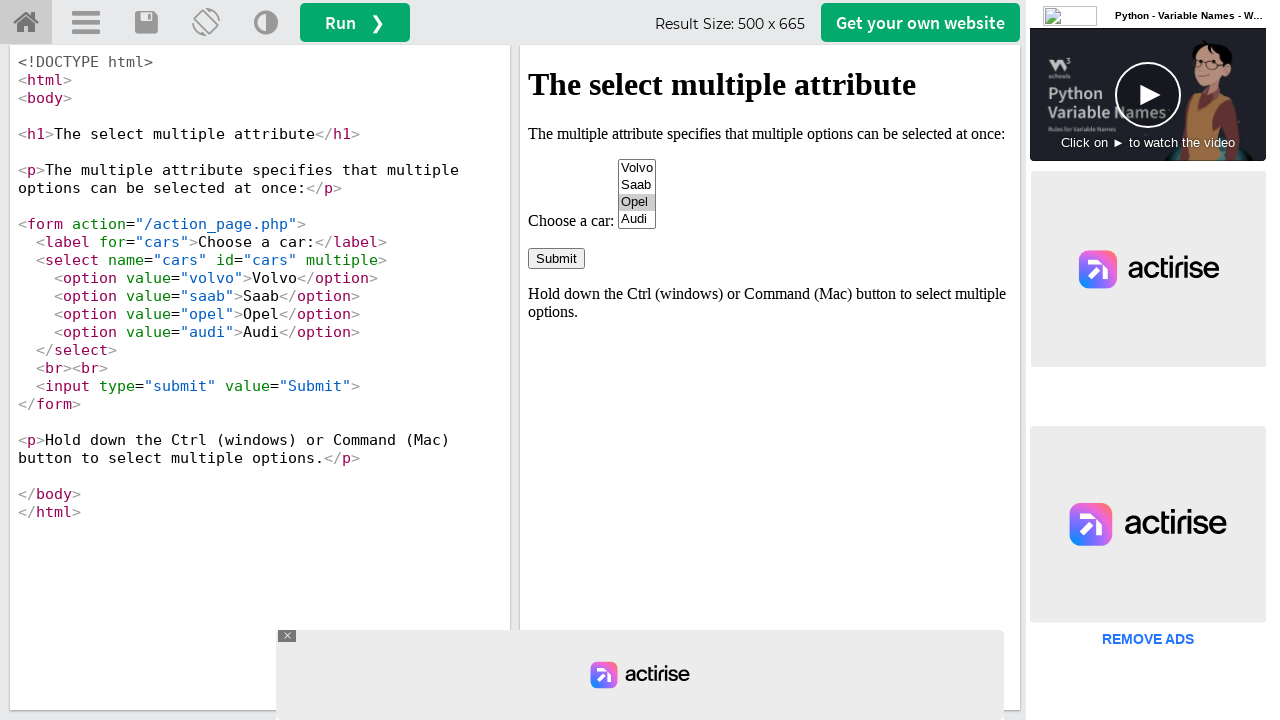

Deselected option at index 2 (Fiat) from the dropdown
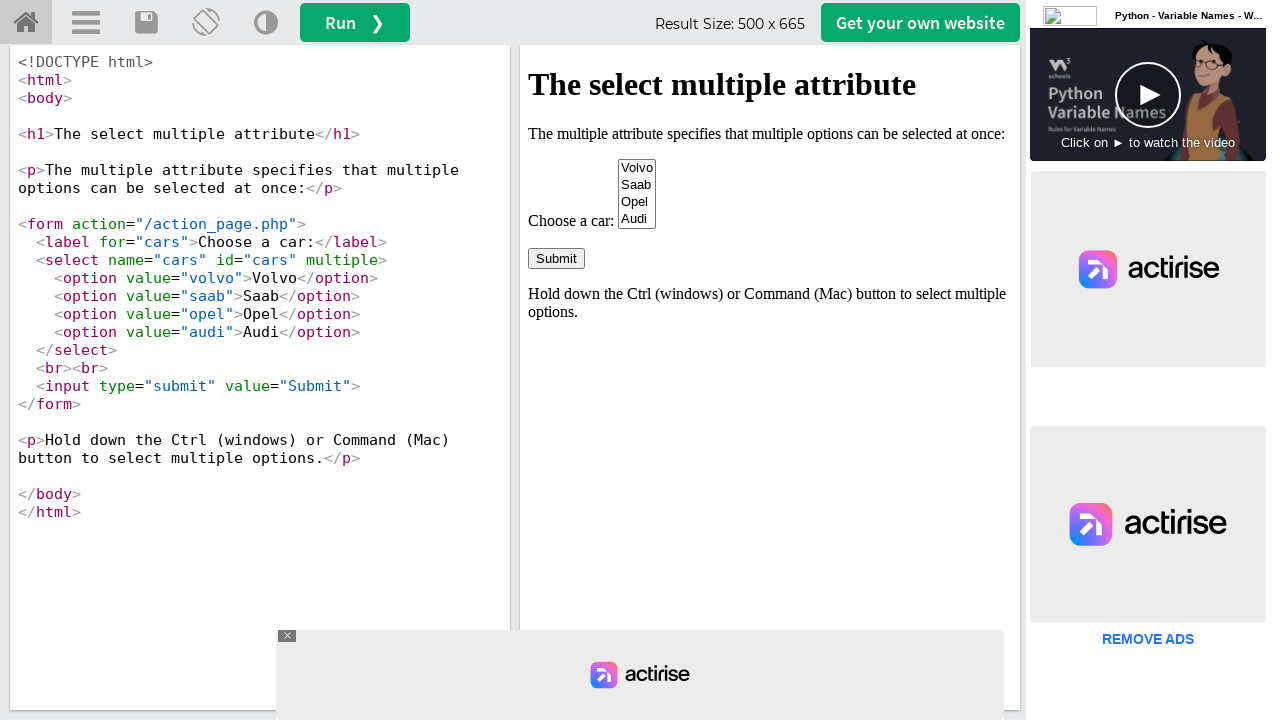

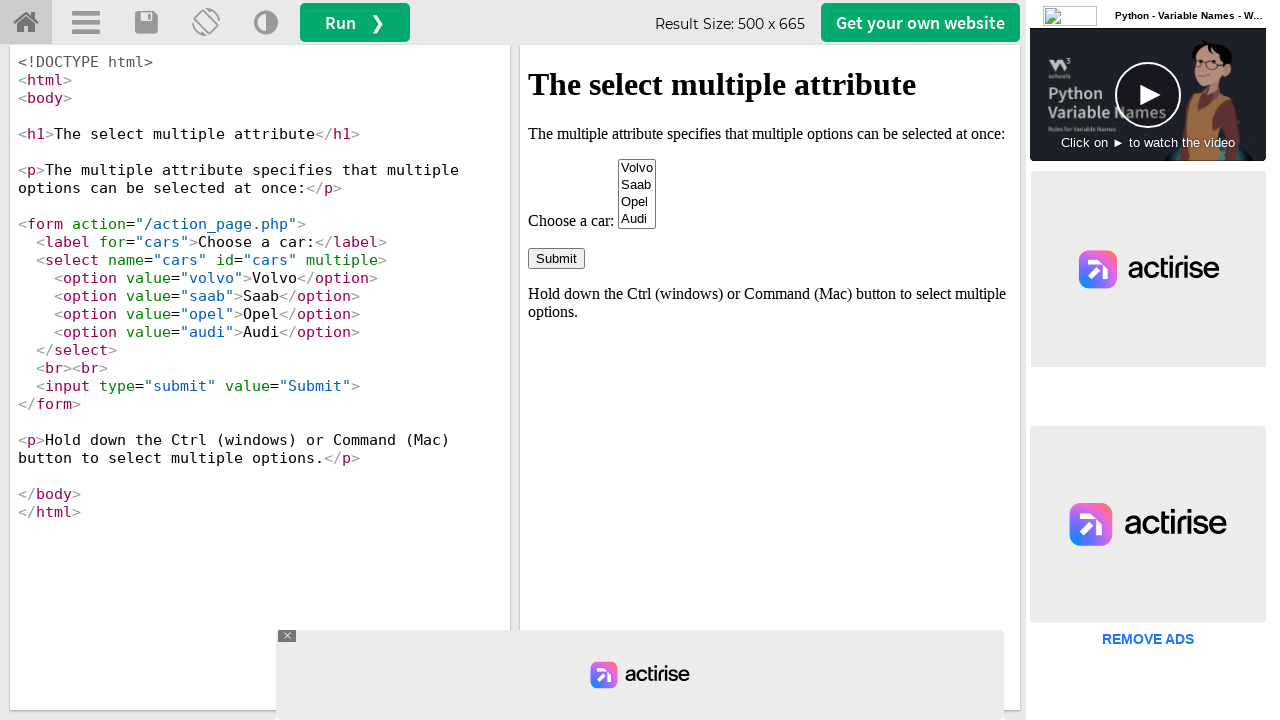